Tests resizable element interaction by hovering over and clicking the resize handle of a constrained resizable box

Starting URL: https://demoqa.com/resizable

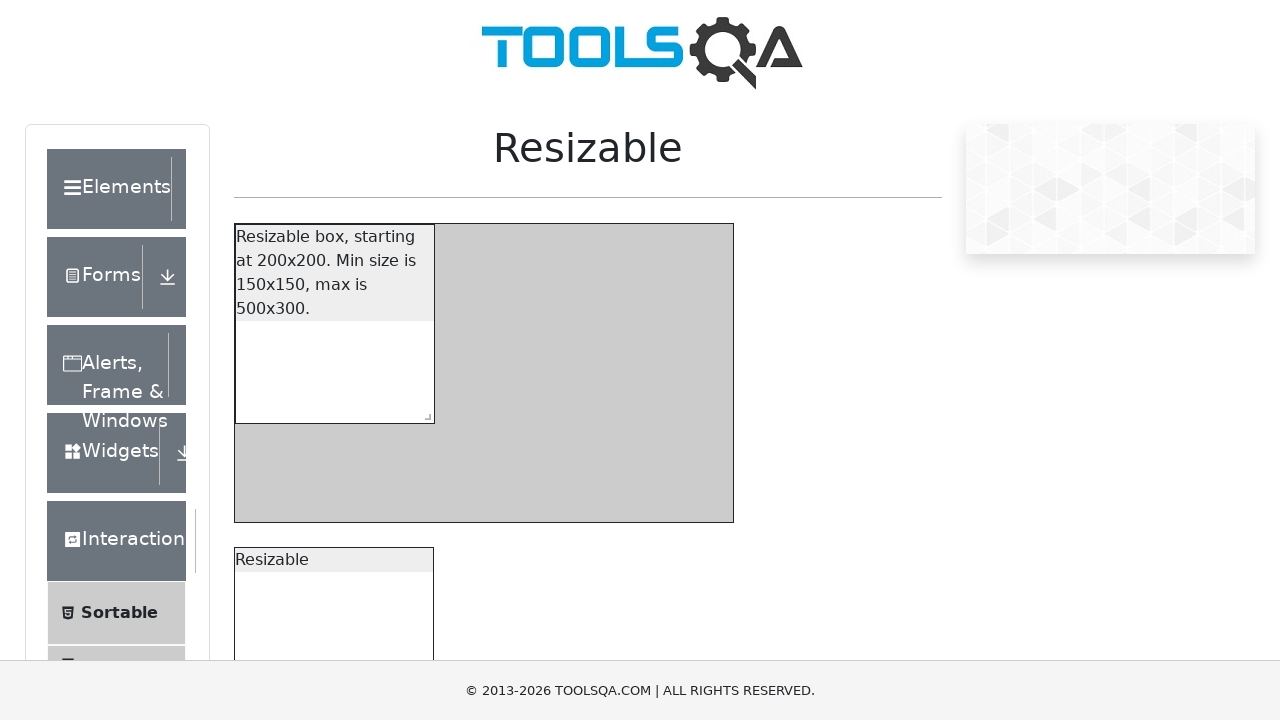

Located the resize handle of the constrained resizable box
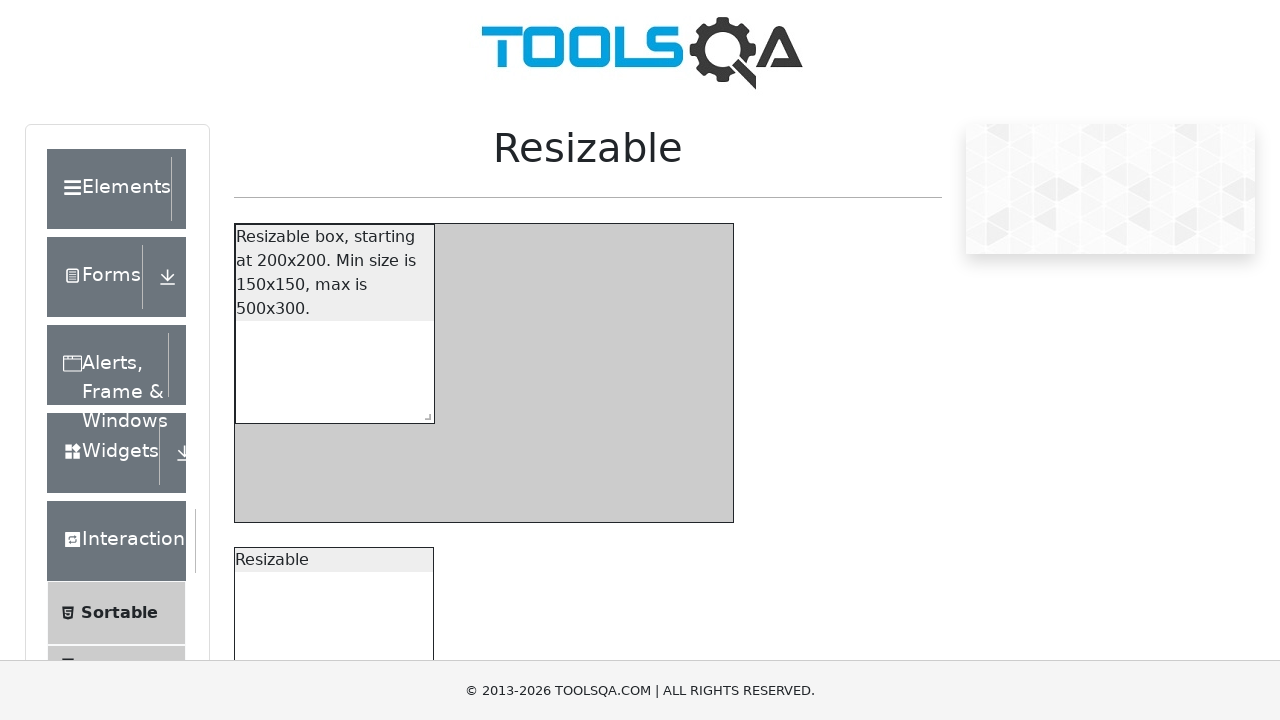

Hovered over the resize handle at (424, 413) on xpath=//div[@id='resizableBoxWithRestriction']//span[@class='react-resizable-han
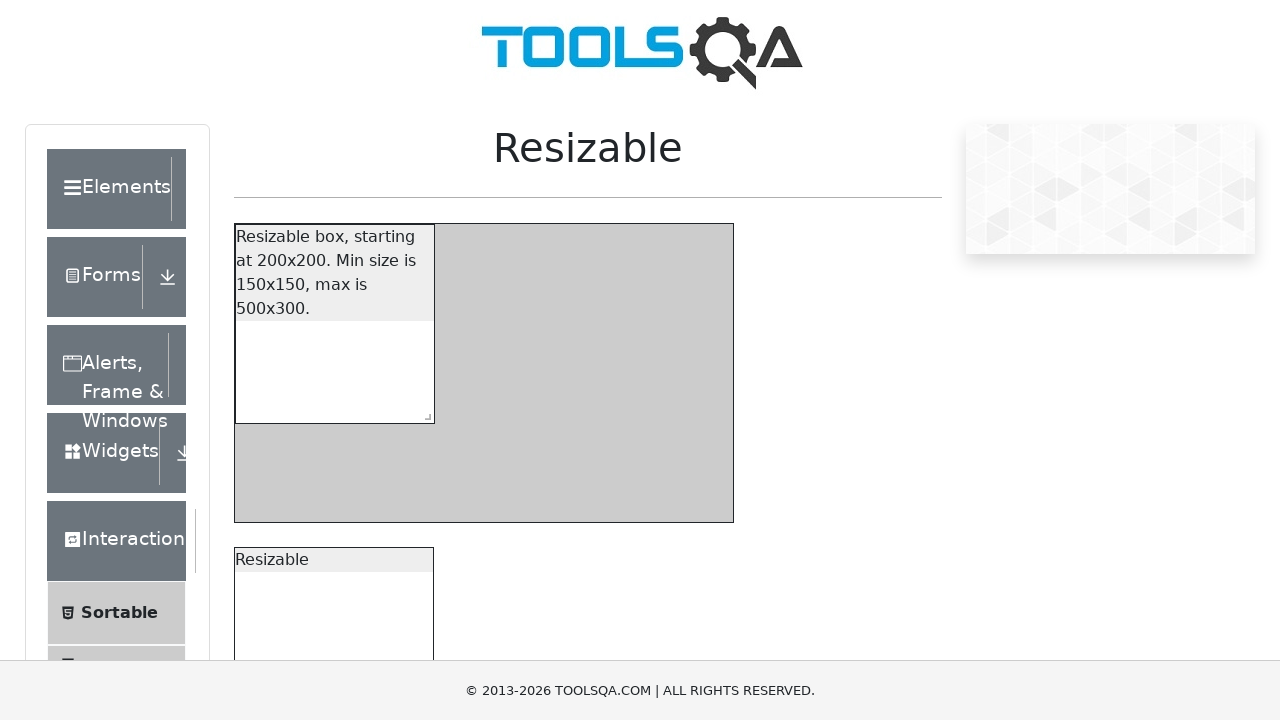

Retrieved bounding box of the resize handle
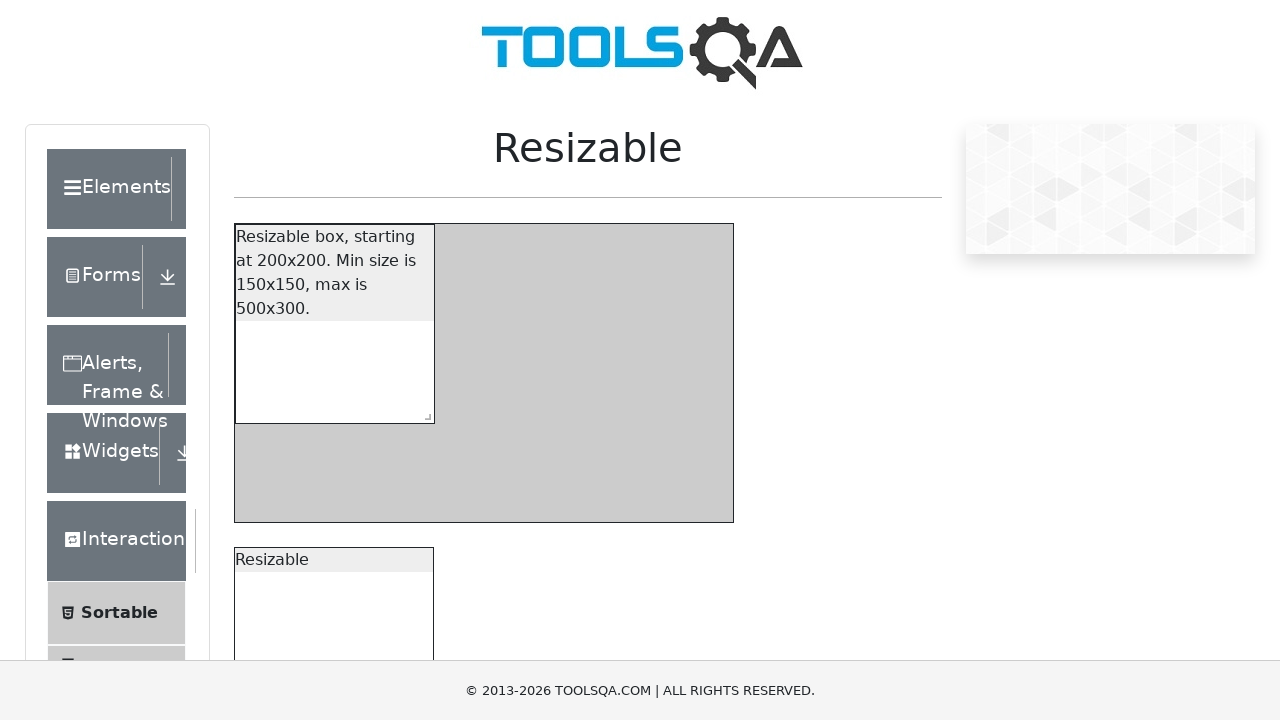

Moved mouse to the center of the resize handle at (424, 413)
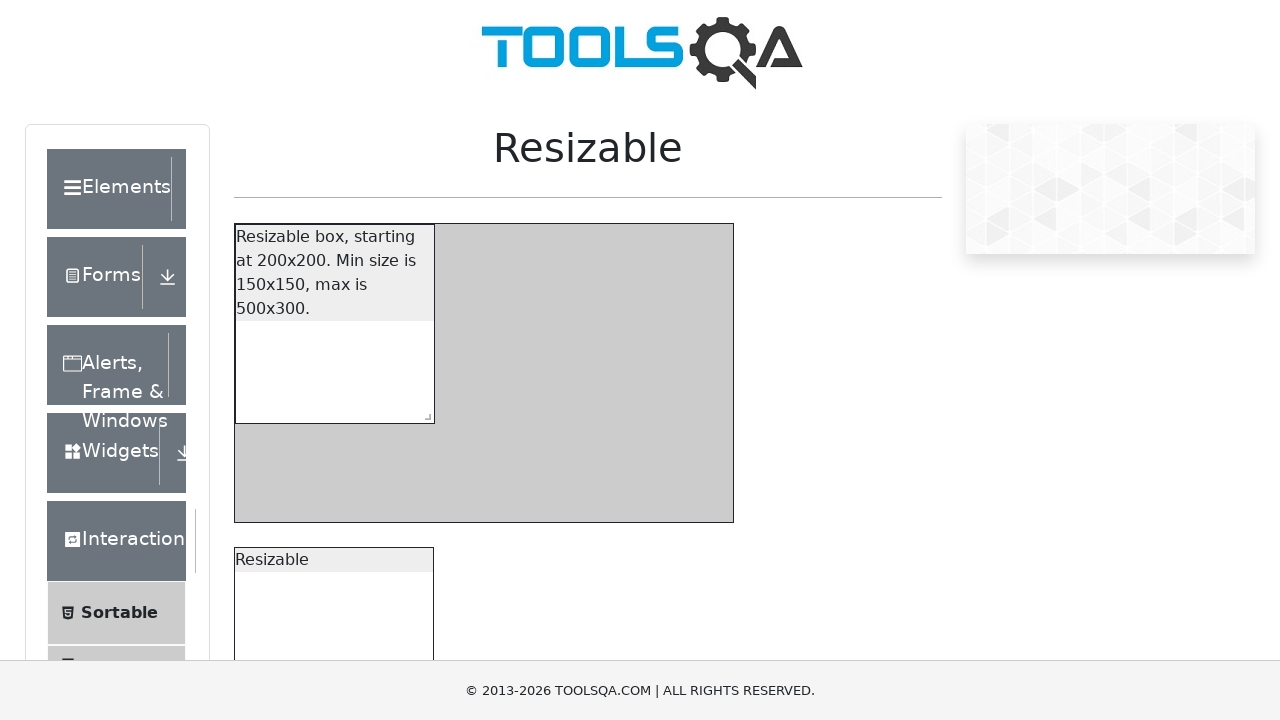

Pressed mouse button down on the resize handle at (424, 413)
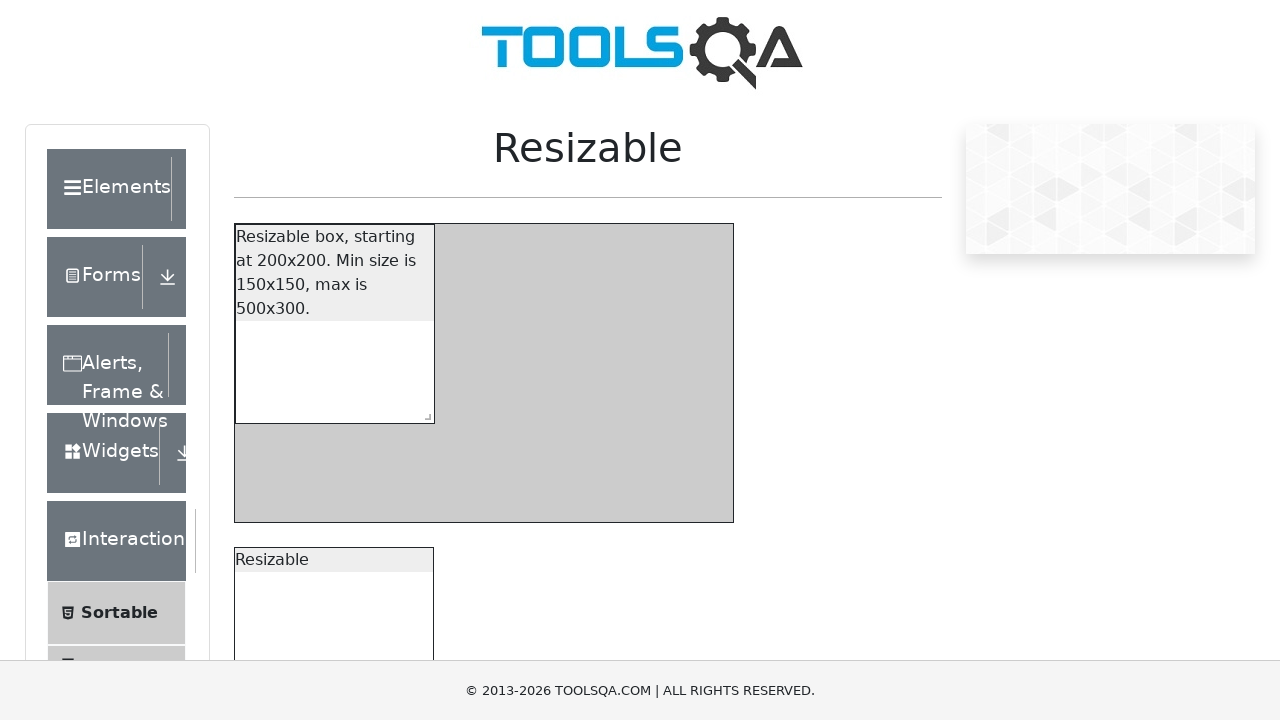

Dragged resize handle 50px right and 50px down at (474, 463)
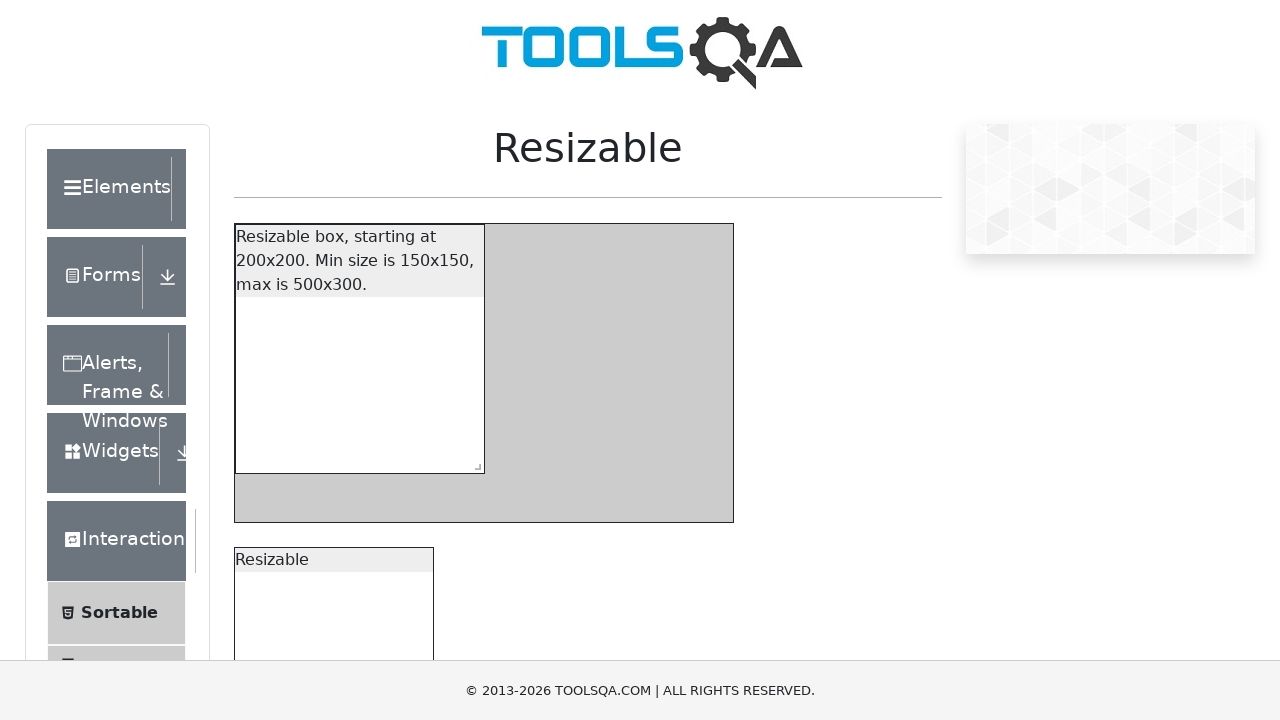

Released mouse button to complete the resize operation at (474, 463)
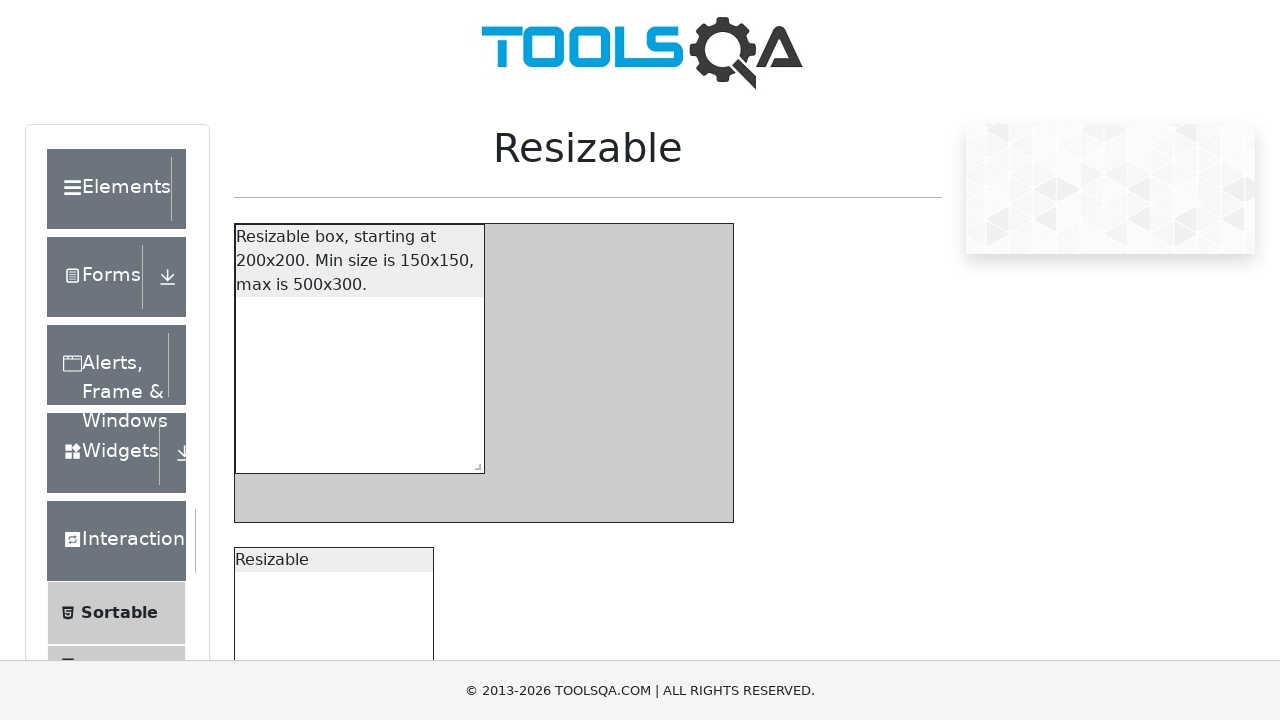

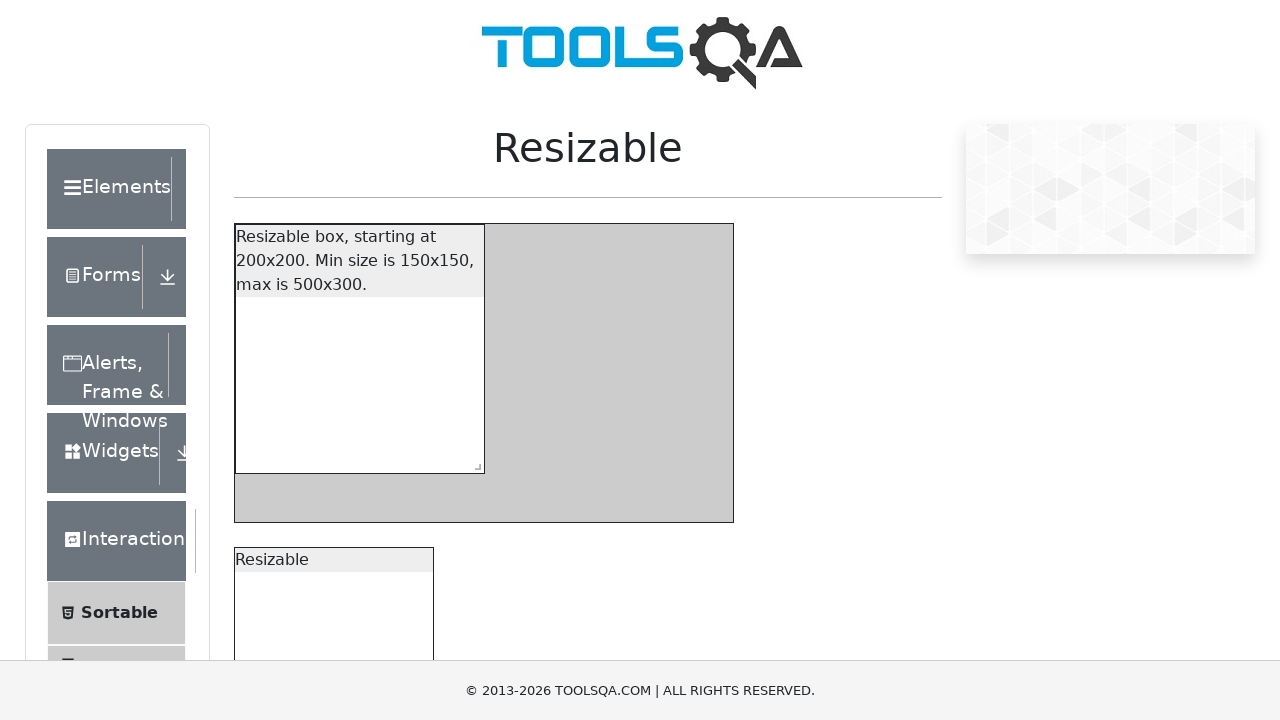